Tests timeout behavior by clicking an AJAX button and then clicking the success element after it loads

Starting URL: http://uitestingplayground.com/ajax

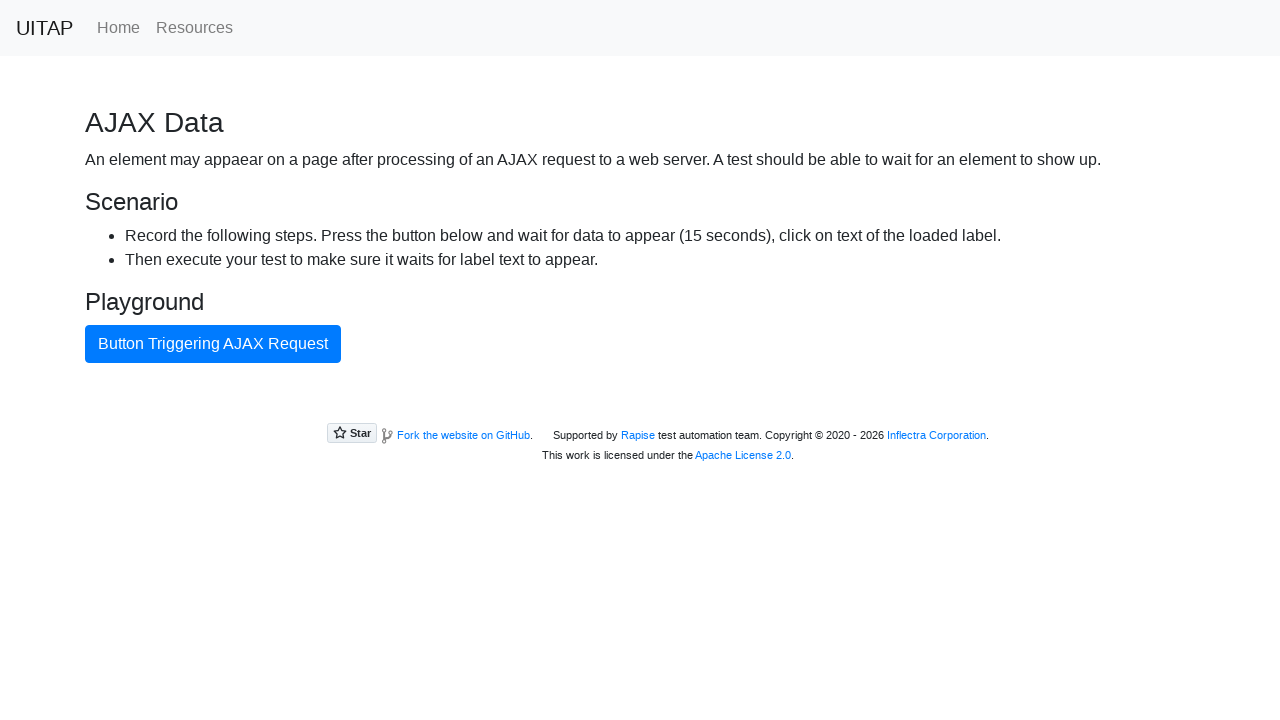

Navigated to AJAX timeout test page
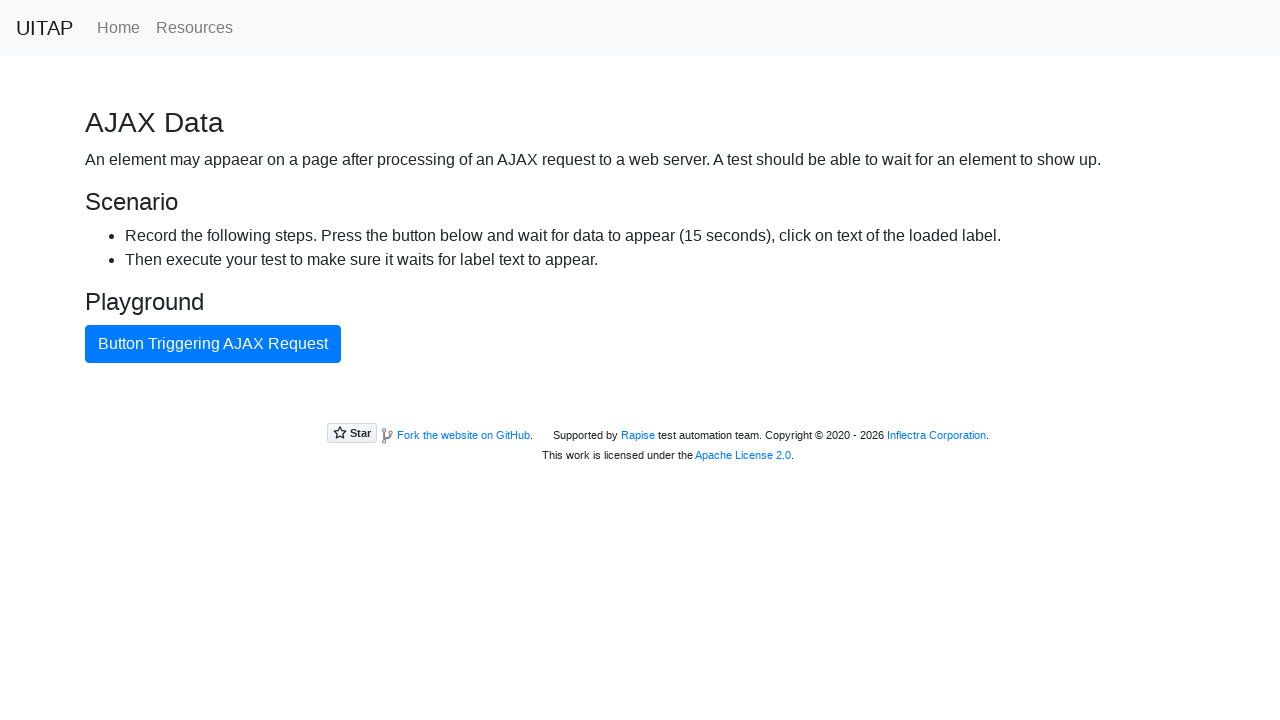

Clicked button triggering AJAX request at (213, 344) on internal:text="Button Triggering AJAX Request"i
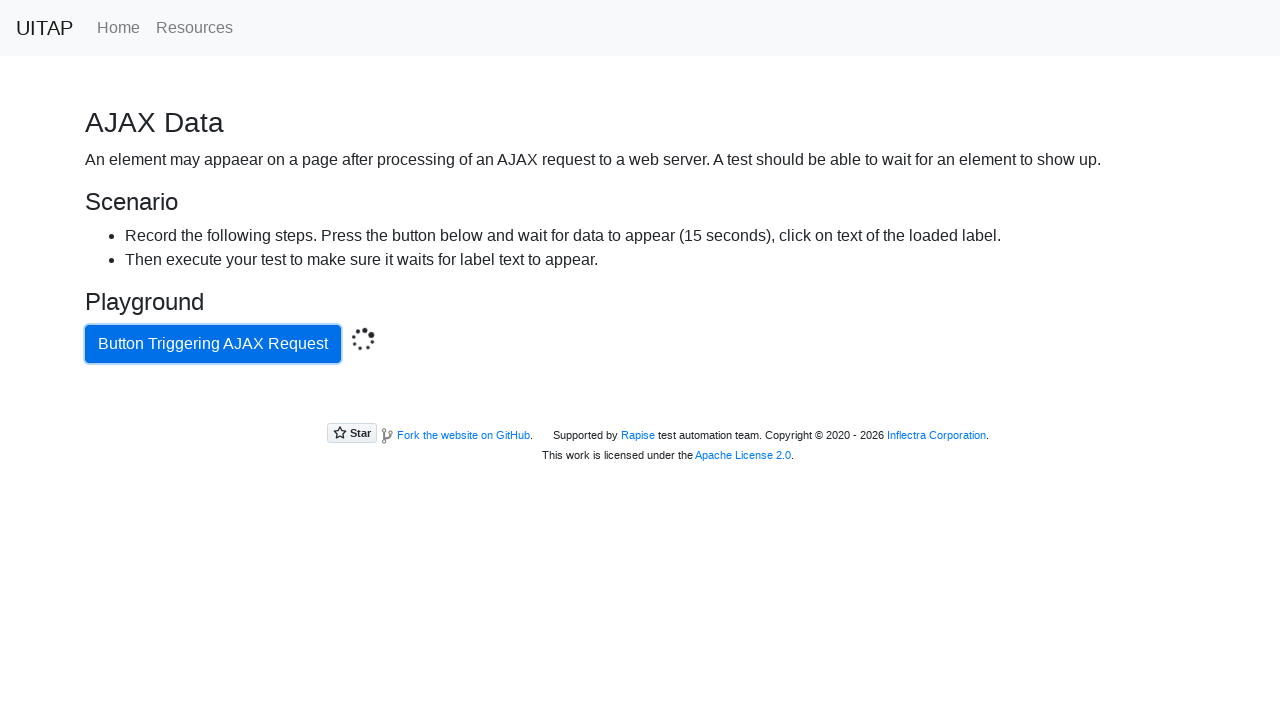

AJAX request completed and success element appeared
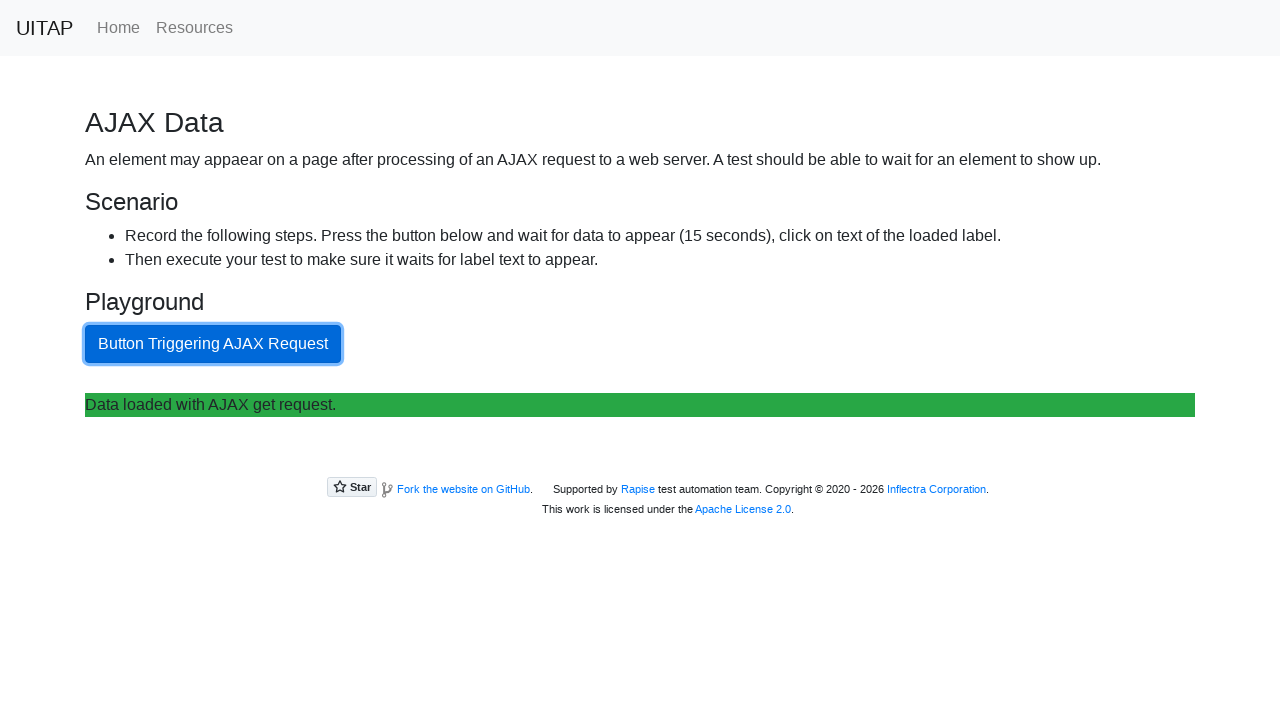

Clicked success element after AJAX completed at (640, 405) on .bg-success
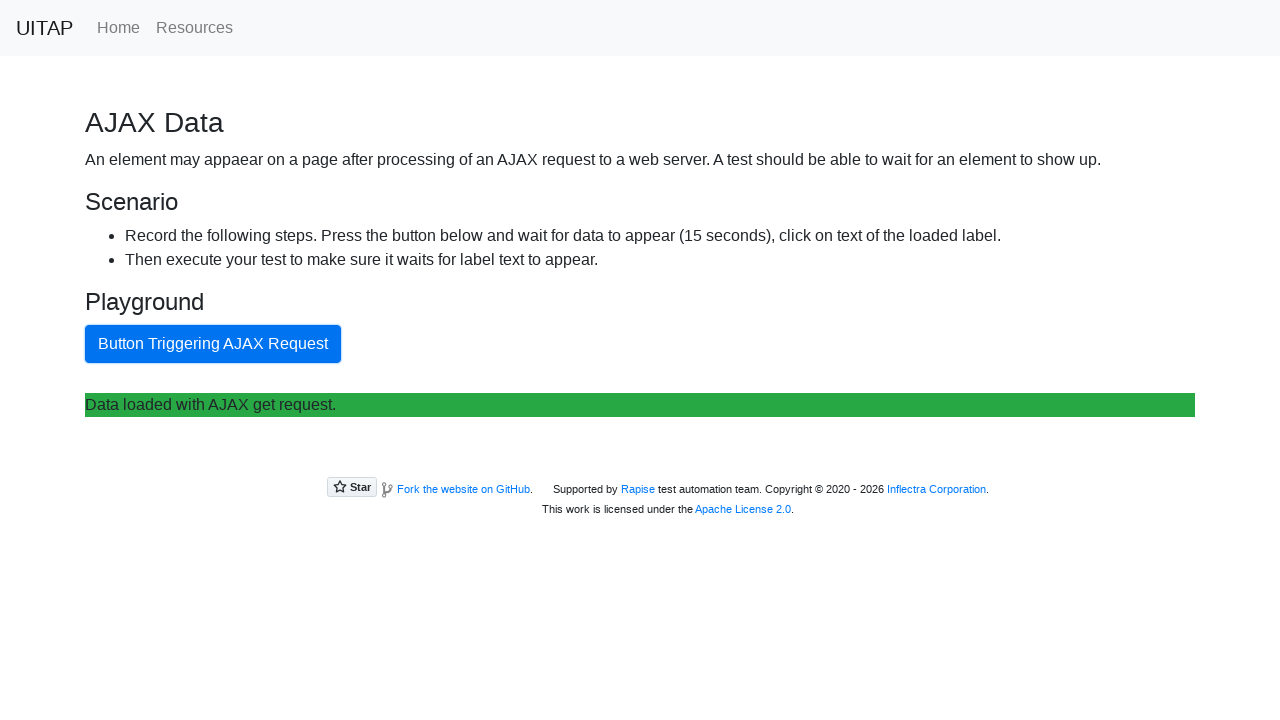

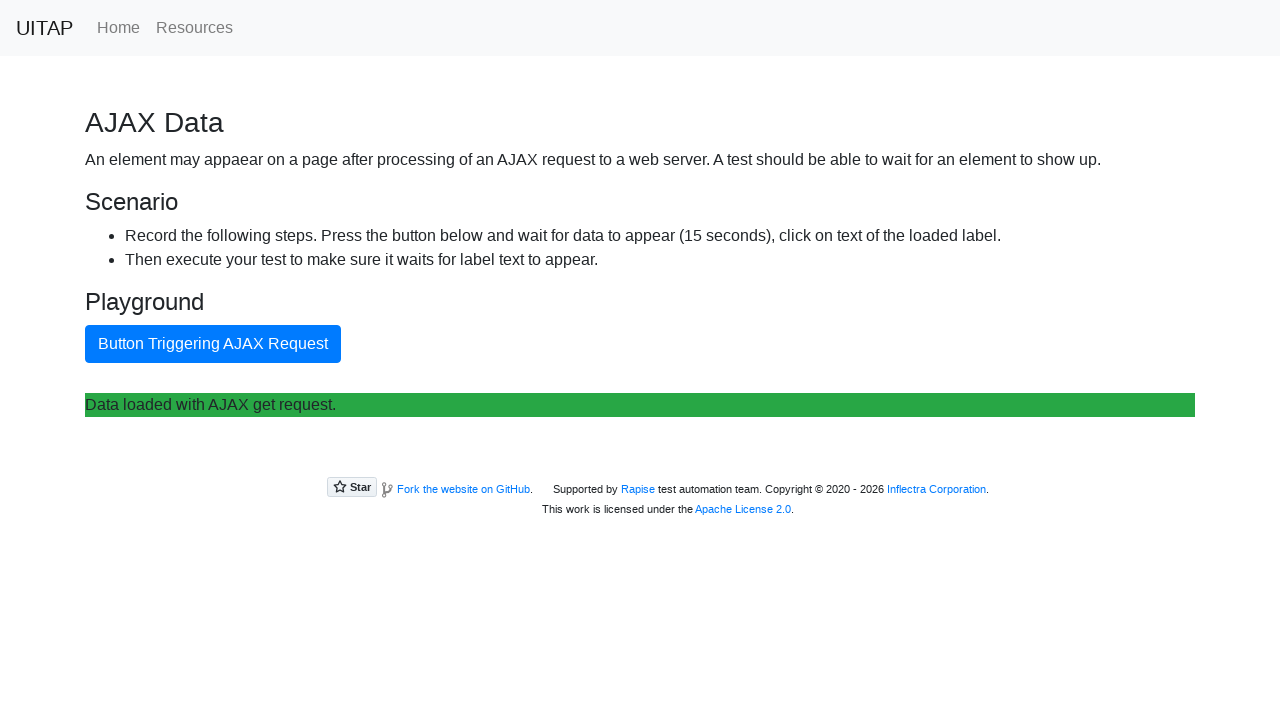